Tests the search functionality on Playwright documentation site by clicking the search button and appending text to the search input field

Starting URL: https://playwright.dev

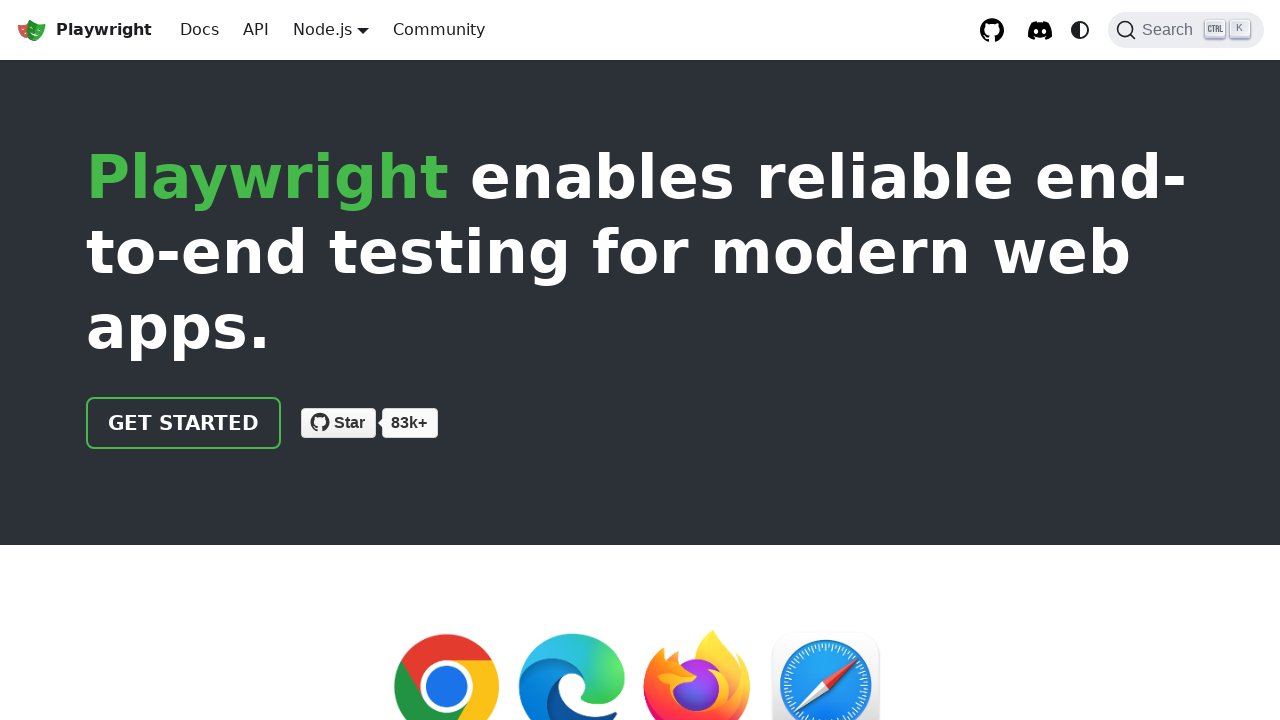

Clicked search button to open search dialog at (1186, 30) on .DocSearch-Button
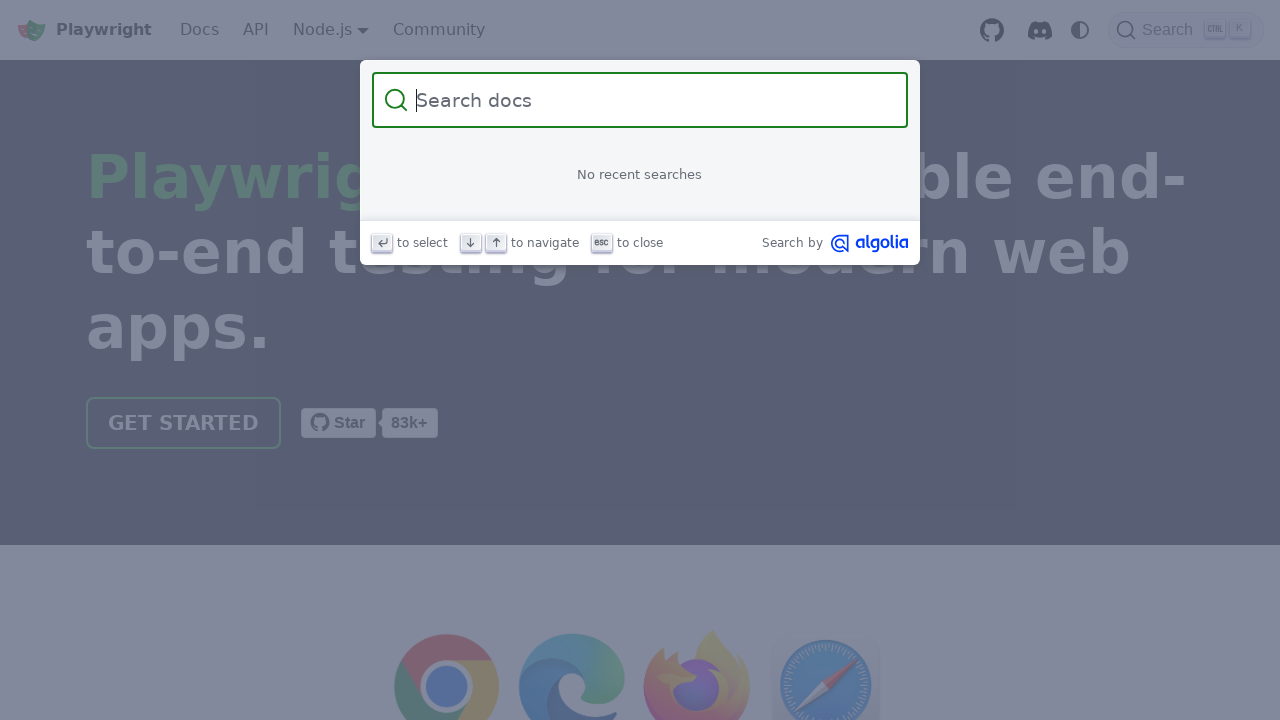

Search input field appeared
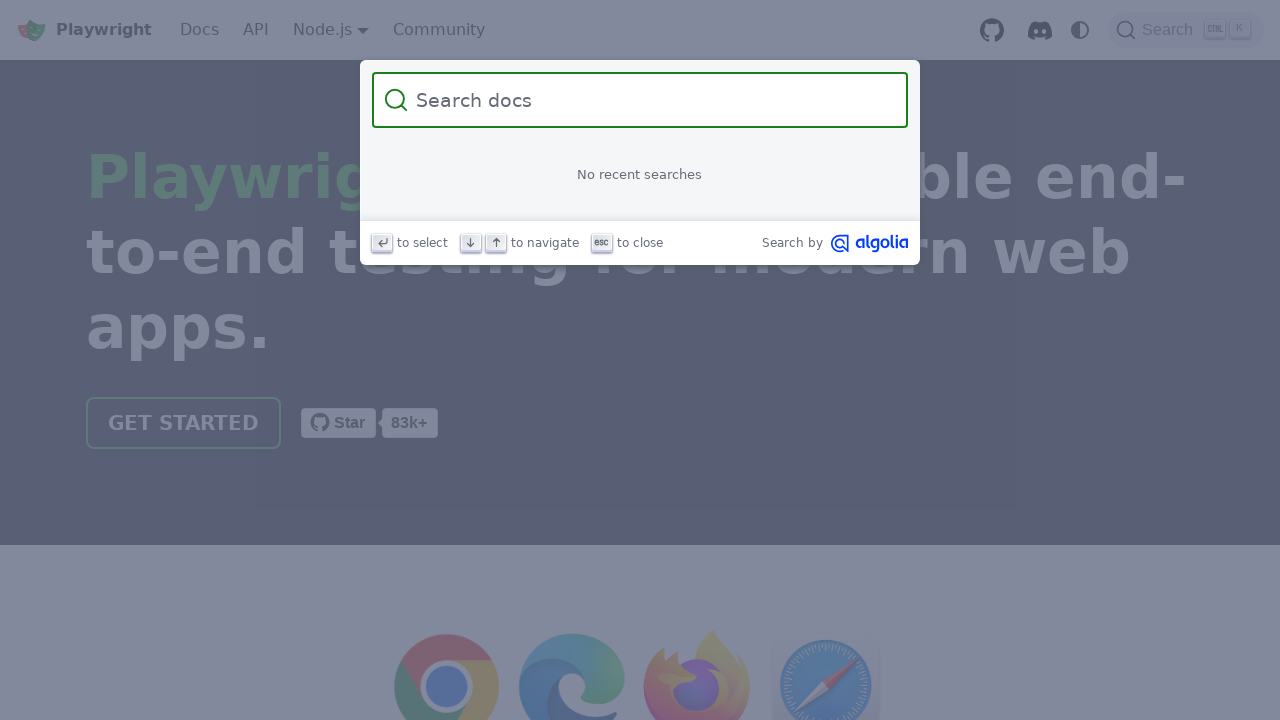

Filled search input with 'api' on .DocSearch-Input
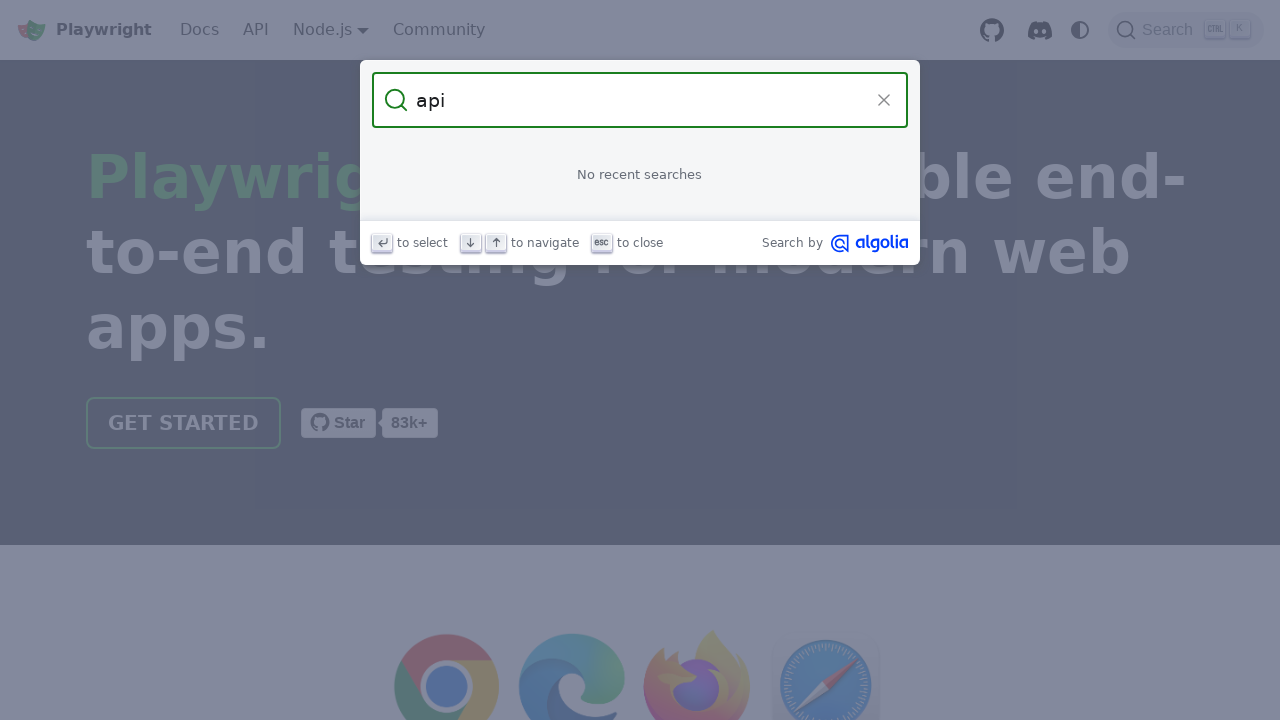

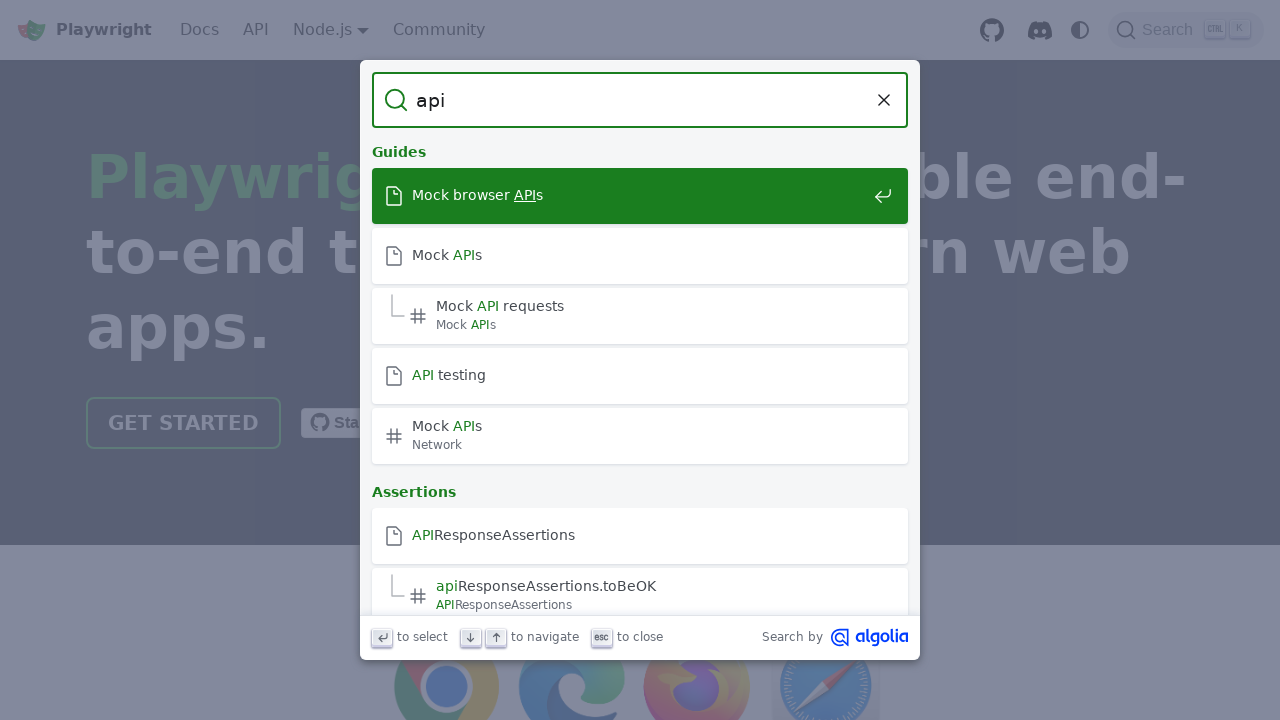